Tests the Python.org homepage layout by loading the page and removing the Donate button element to verify visual layout change detection

Starting URL: https://python.org/

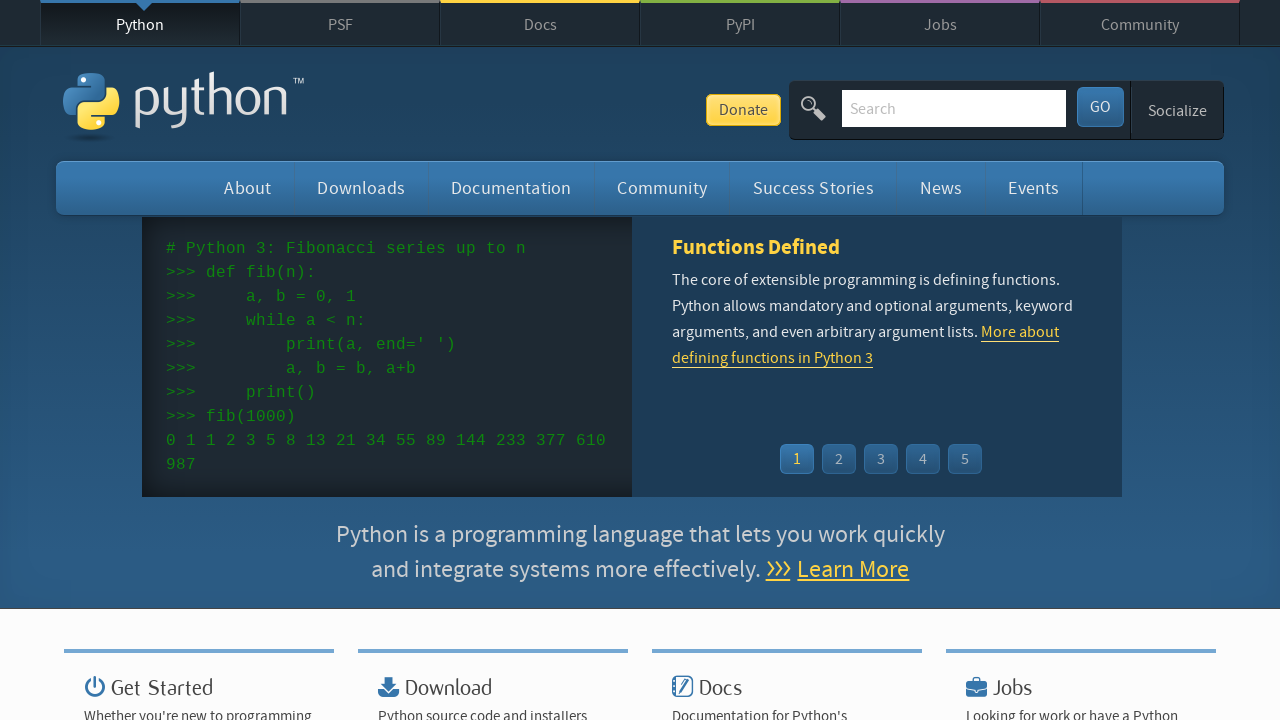

Navigated to Python.org homepage
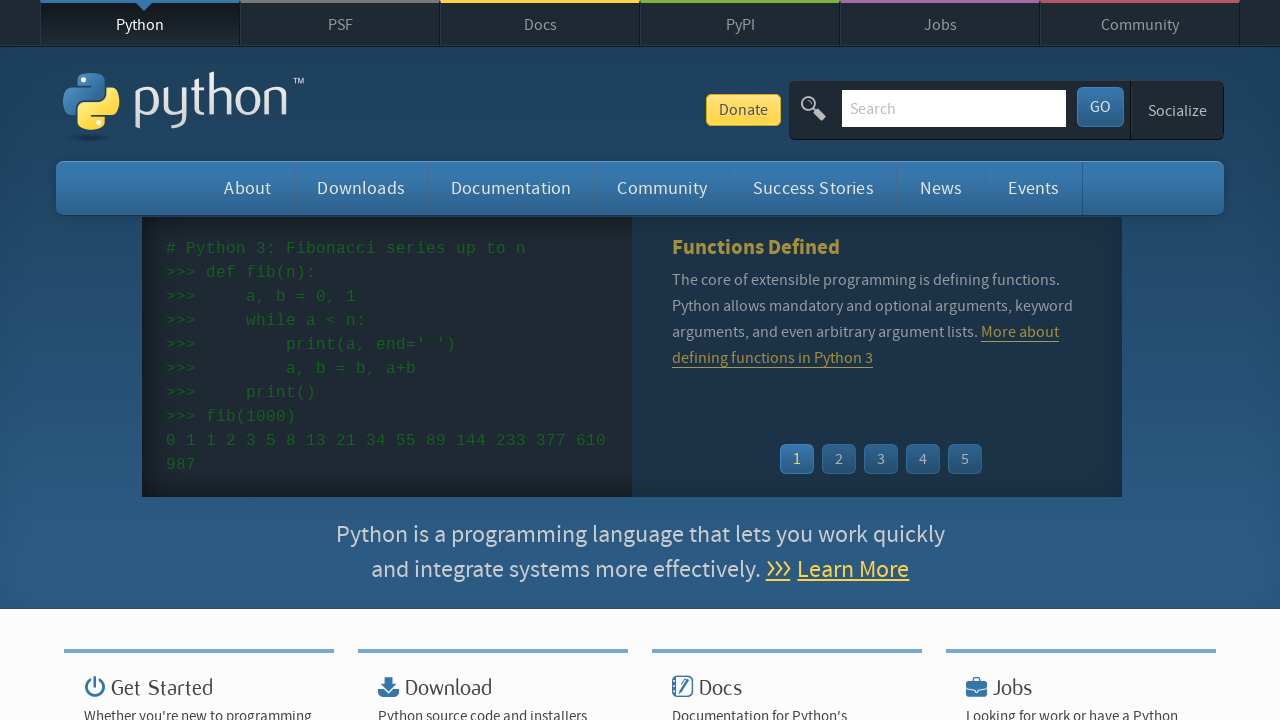

Page fully loaded with network idle
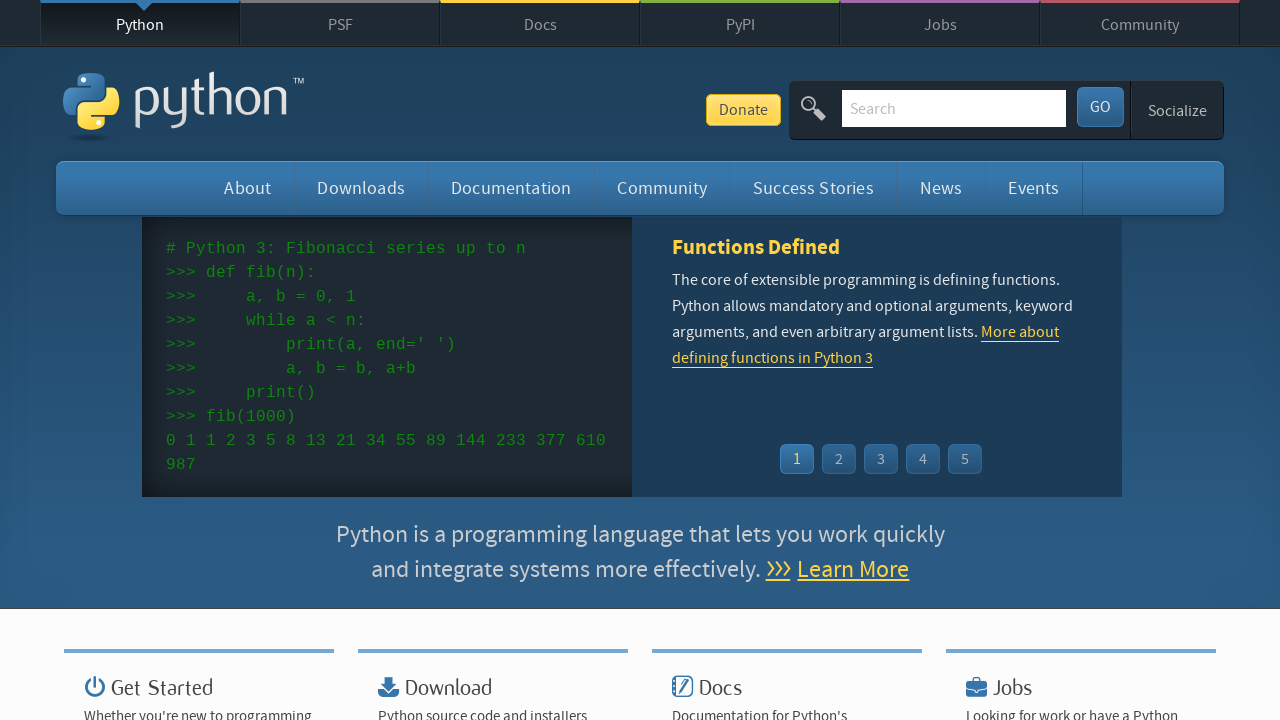

Removed Donate button element from the page
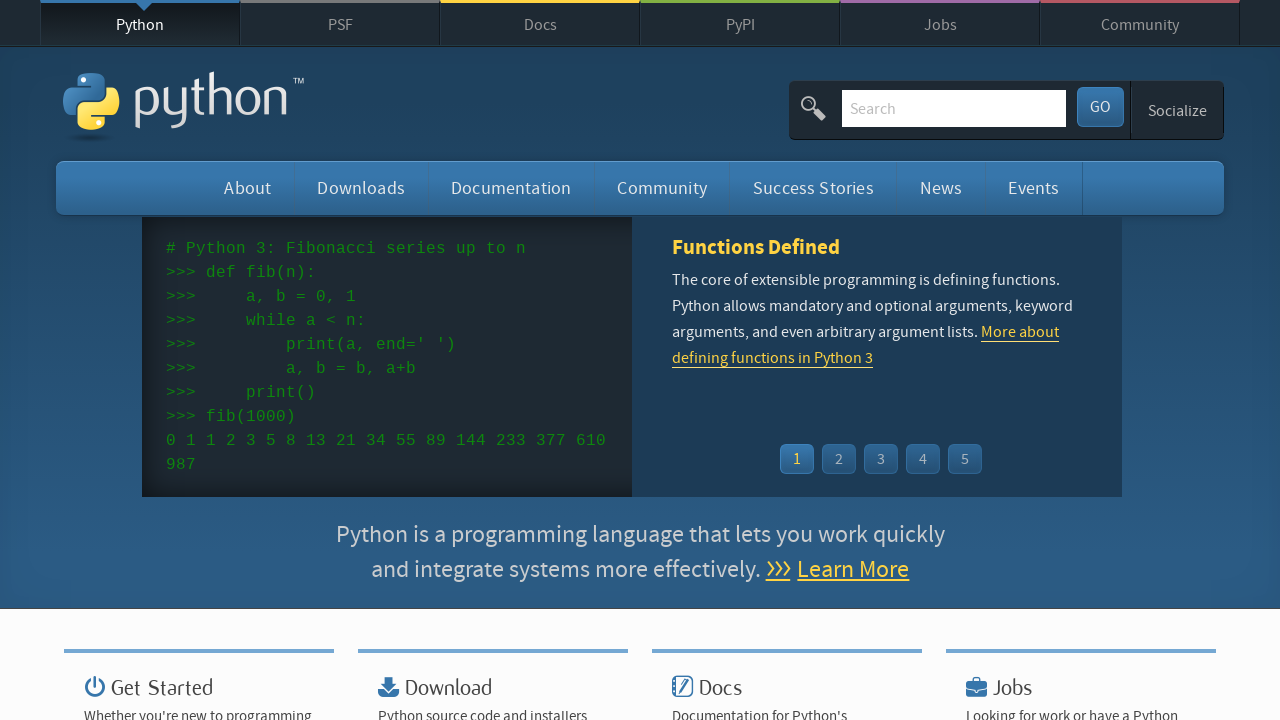

Waited 500ms for DOM update to complete
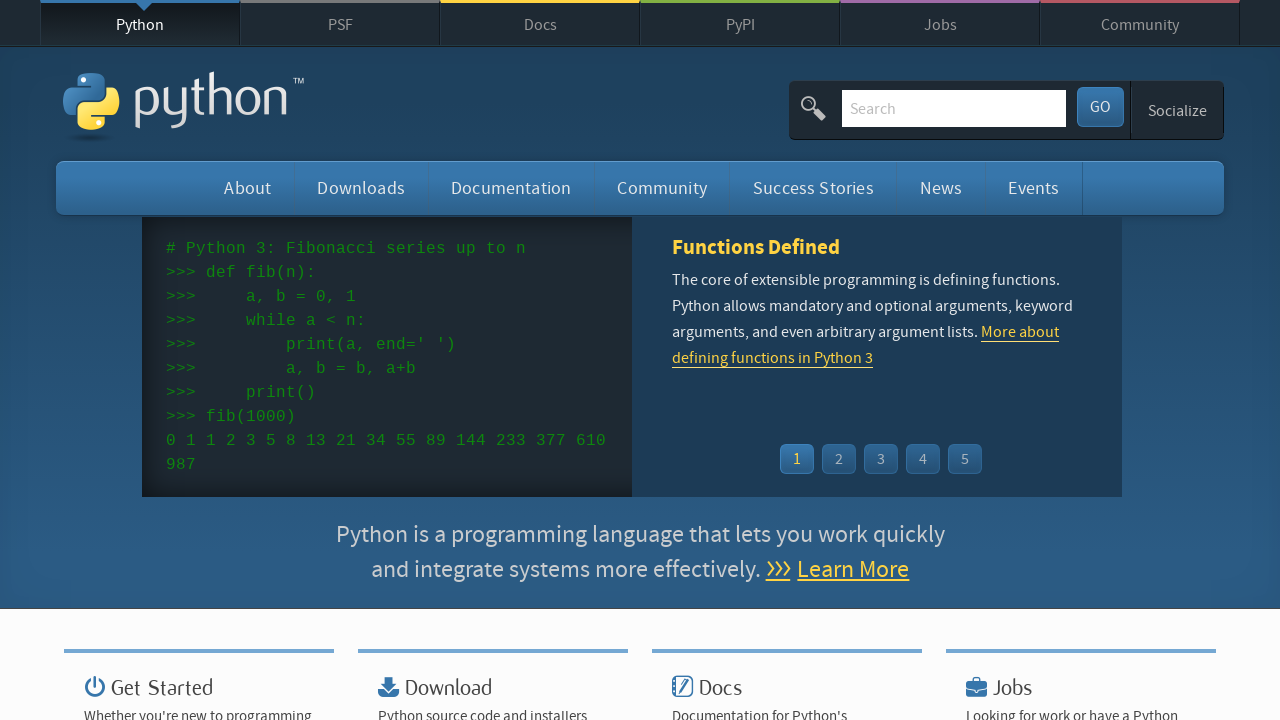

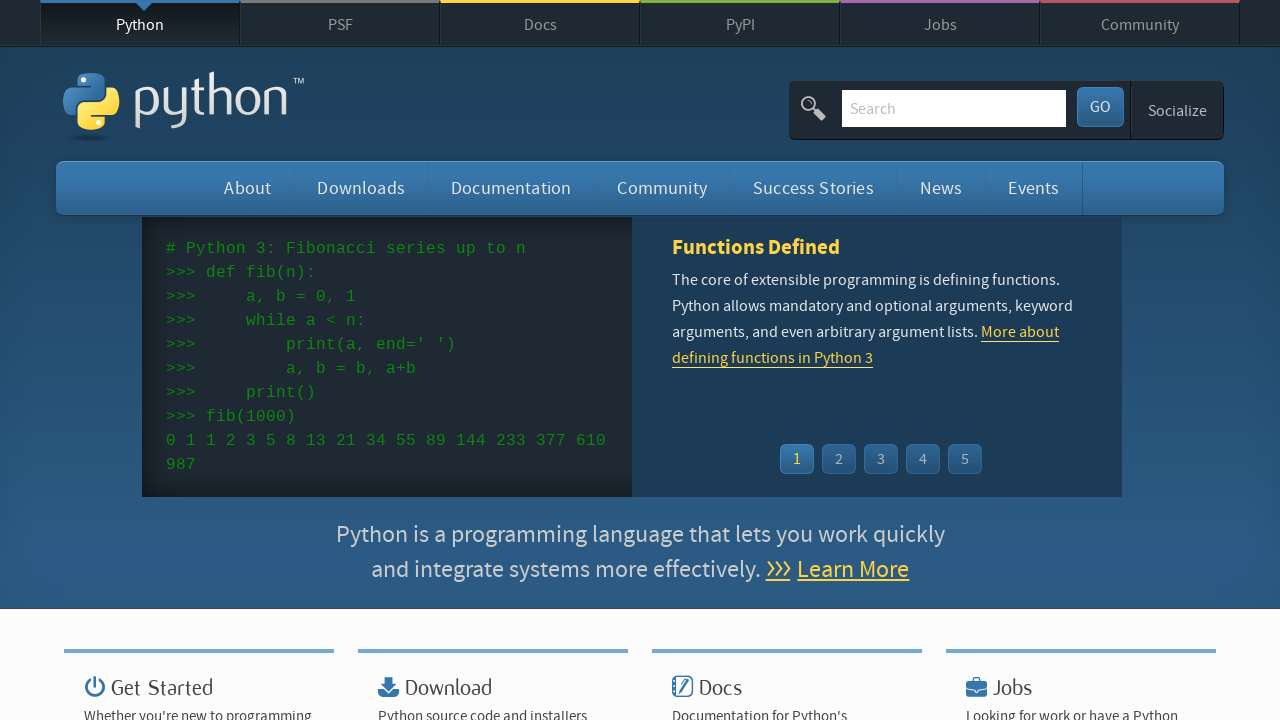